Tests working with multiple browser windows using an alternative approach - stores the original window handle before opening a new window, then switches between them to verify titles.

Starting URL: https://the-internet.herokuapp.com/windows

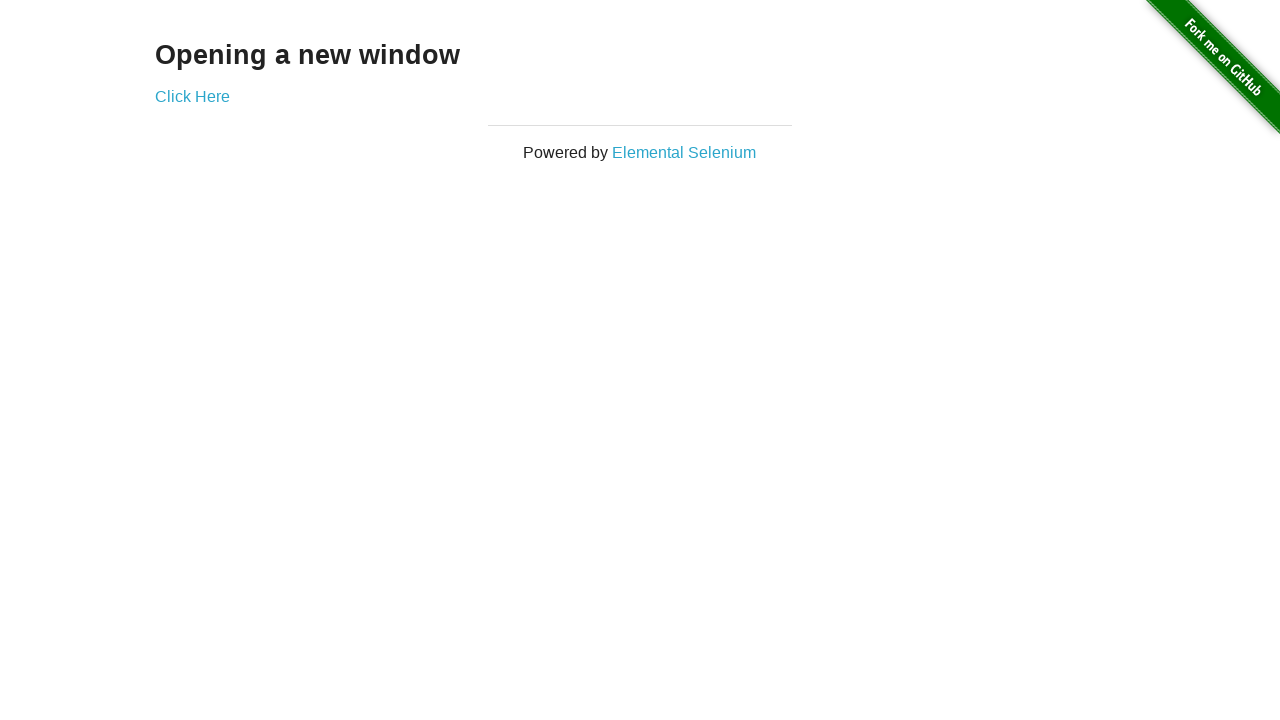

Stored reference to the original page
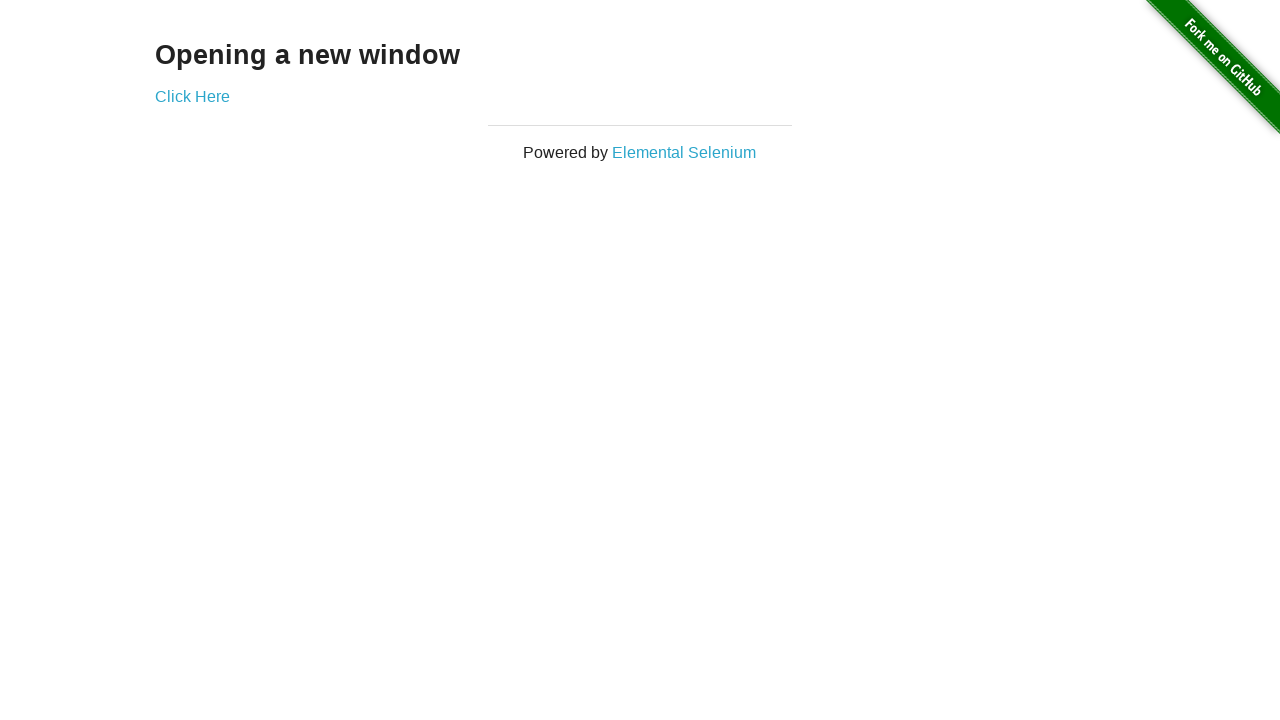

Clicked link to open a new window at (192, 96) on .example a
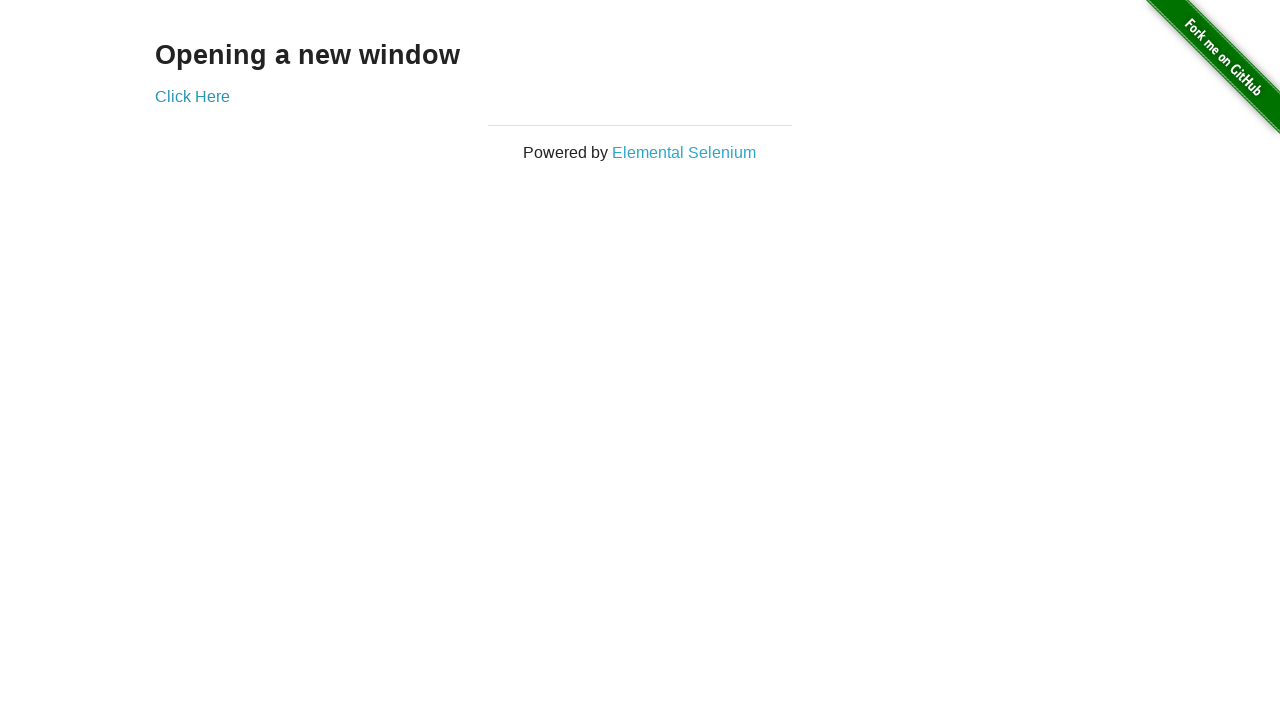

Captured the new page object
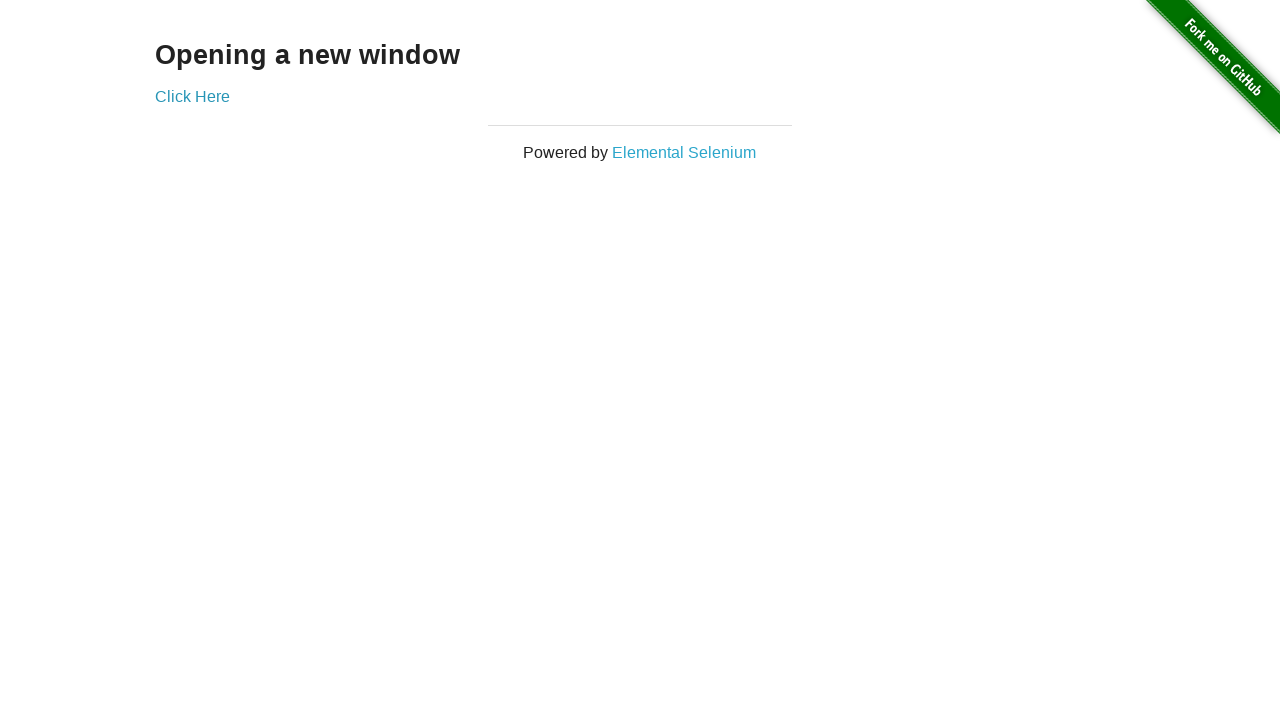

New page finished loading
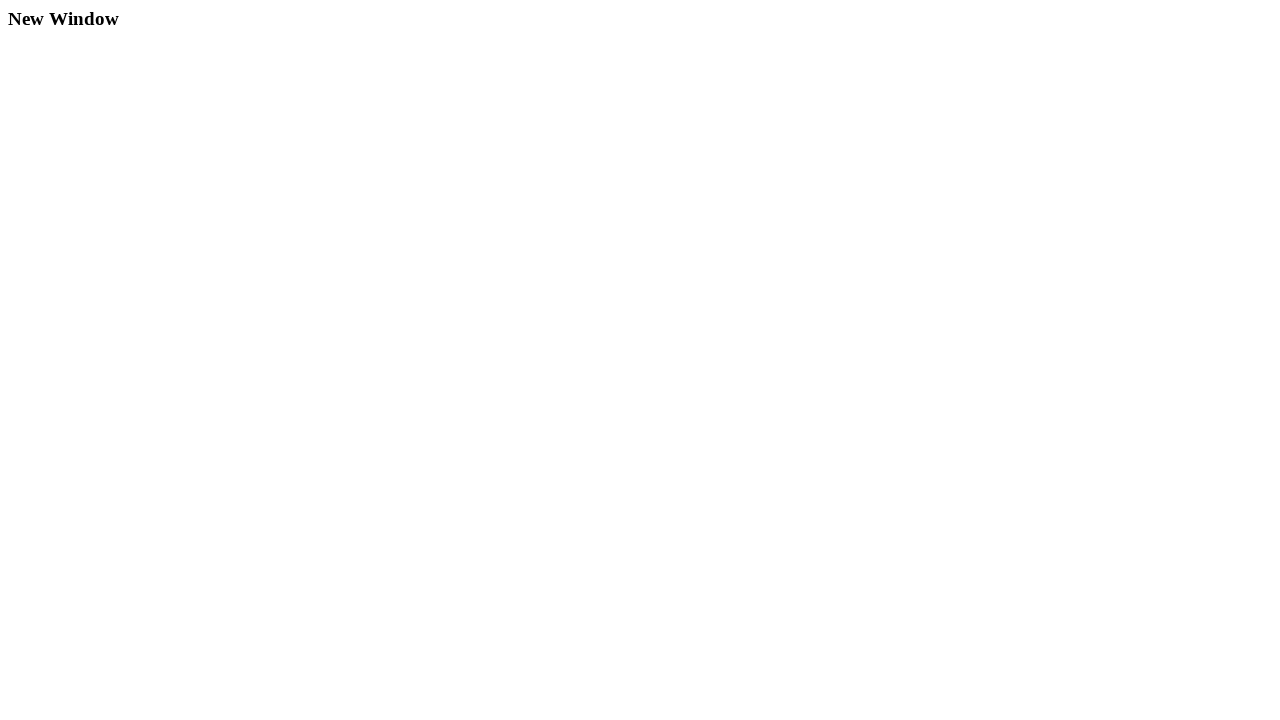

Verified original window title is 'The Internet'
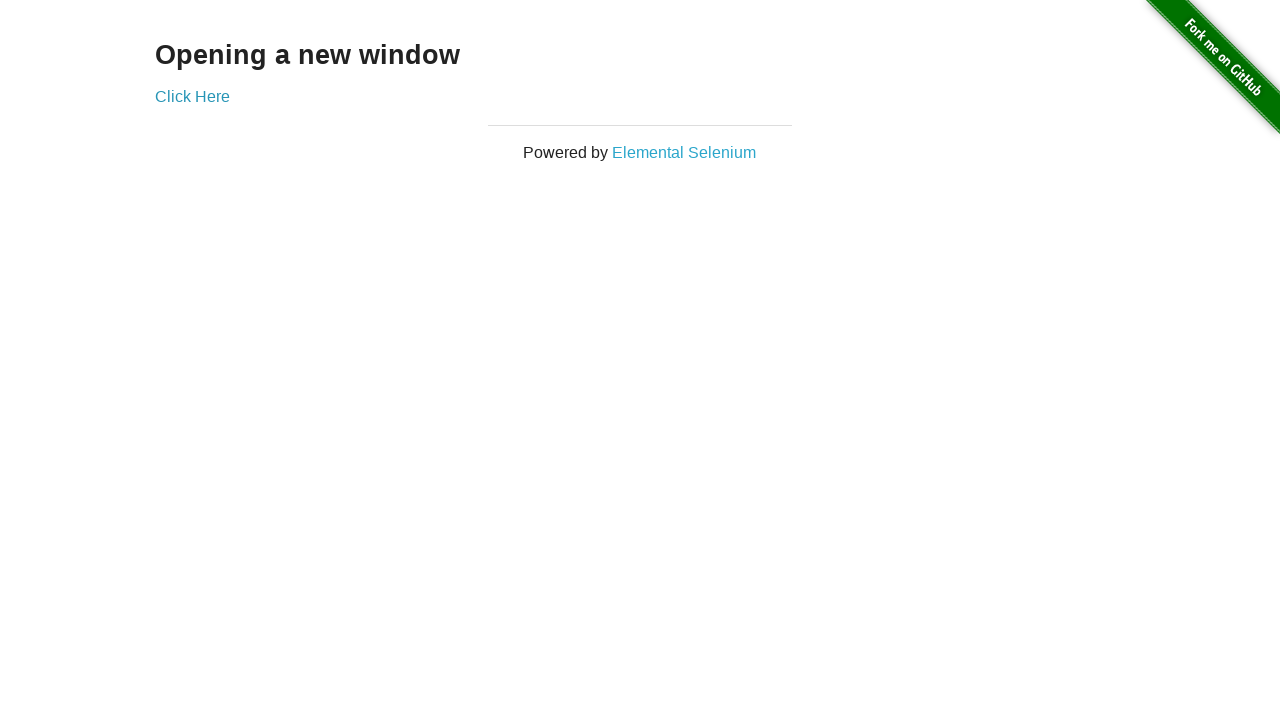

Verified new window title is 'New Window'
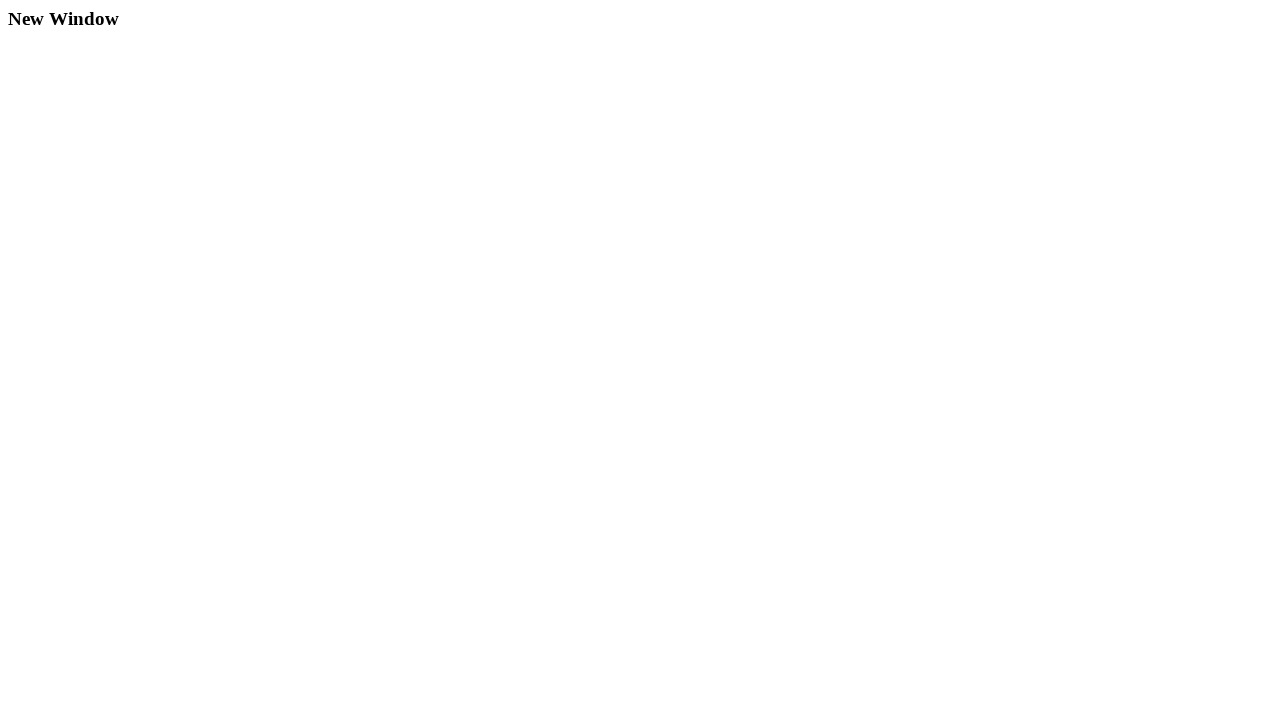

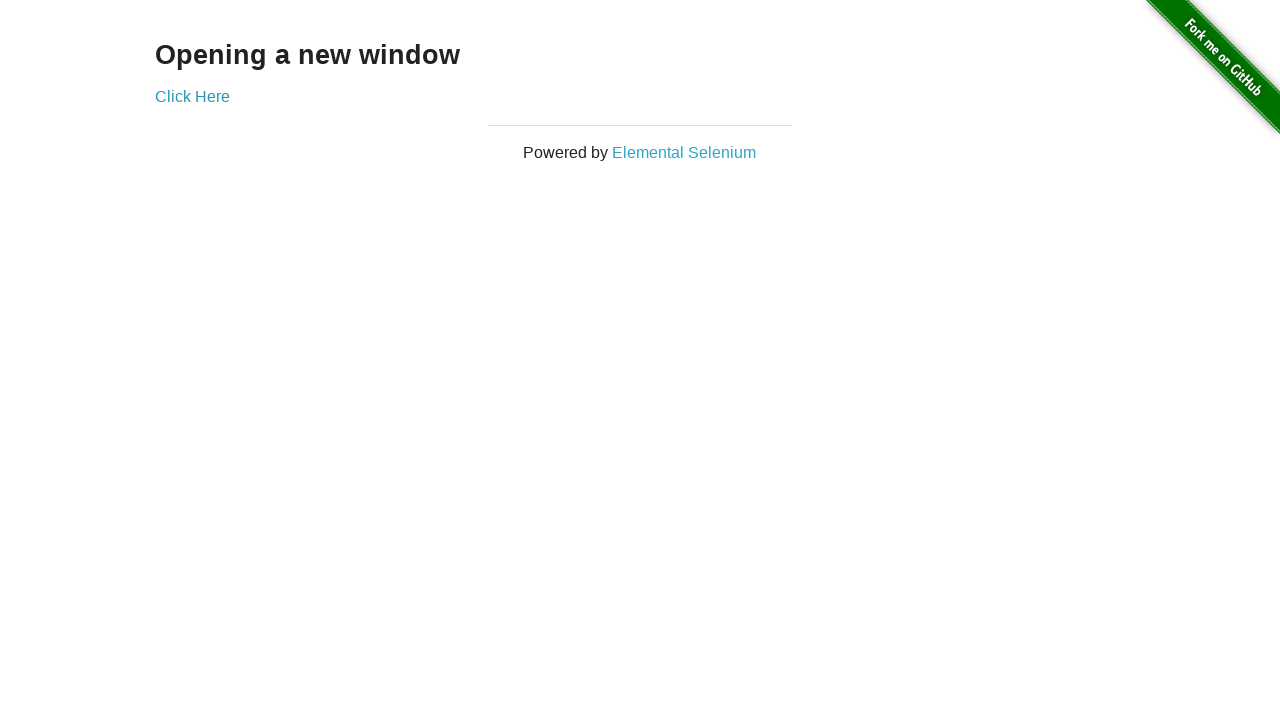